Tests that an error message is displayed when attempting to login with invalid credentials

Starting URL: https://www.saucedemo.com/

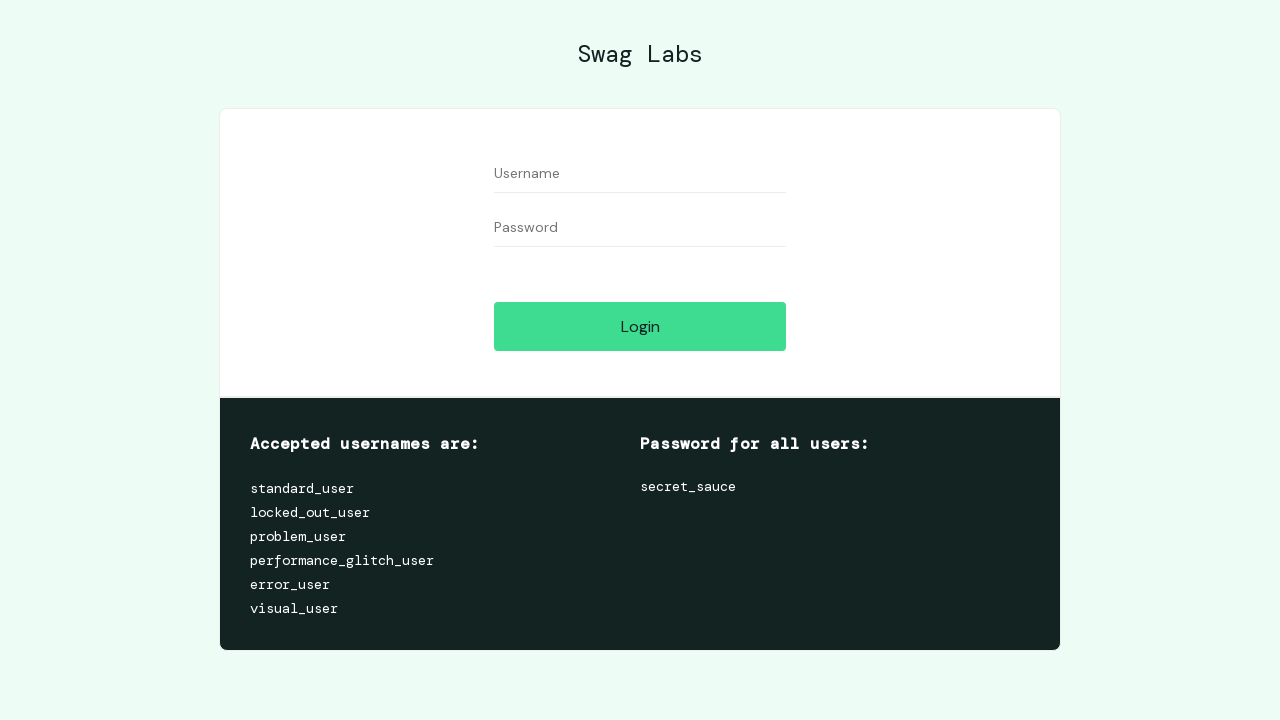

Entered username 'standard_user' in the username field on #user-name
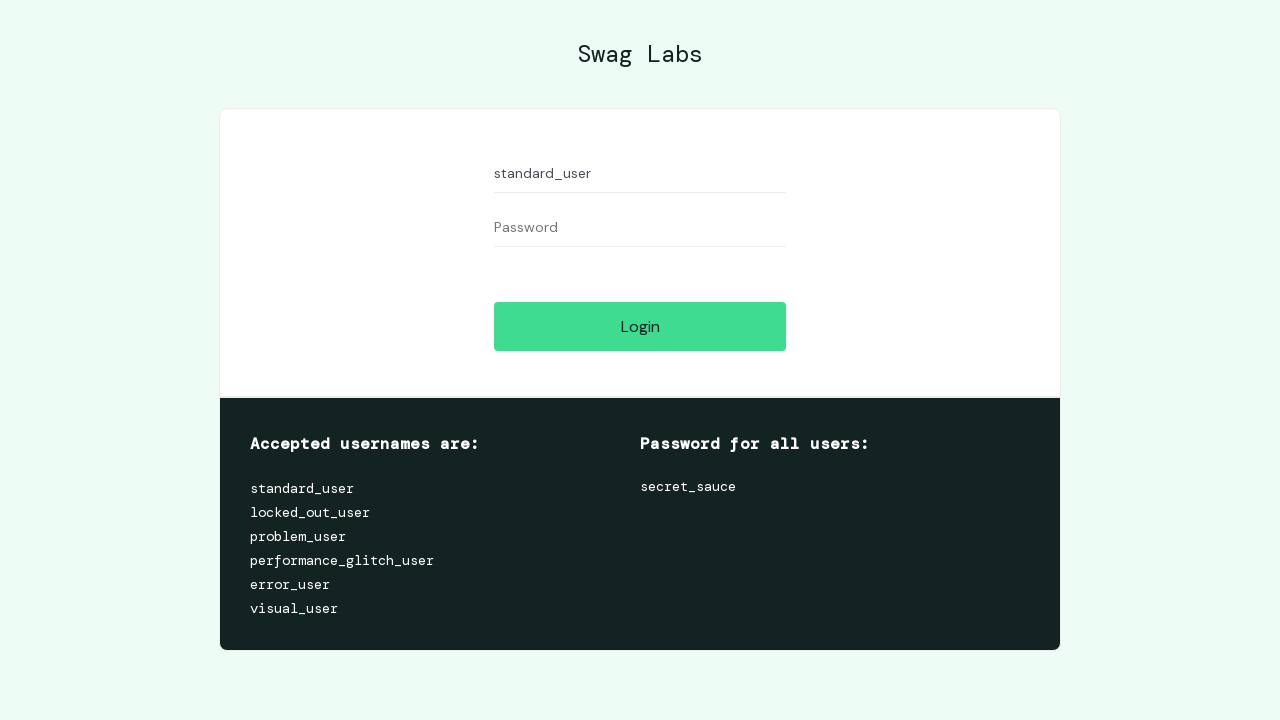

Entered invalid password 'invalidpassword' in the password field on #password
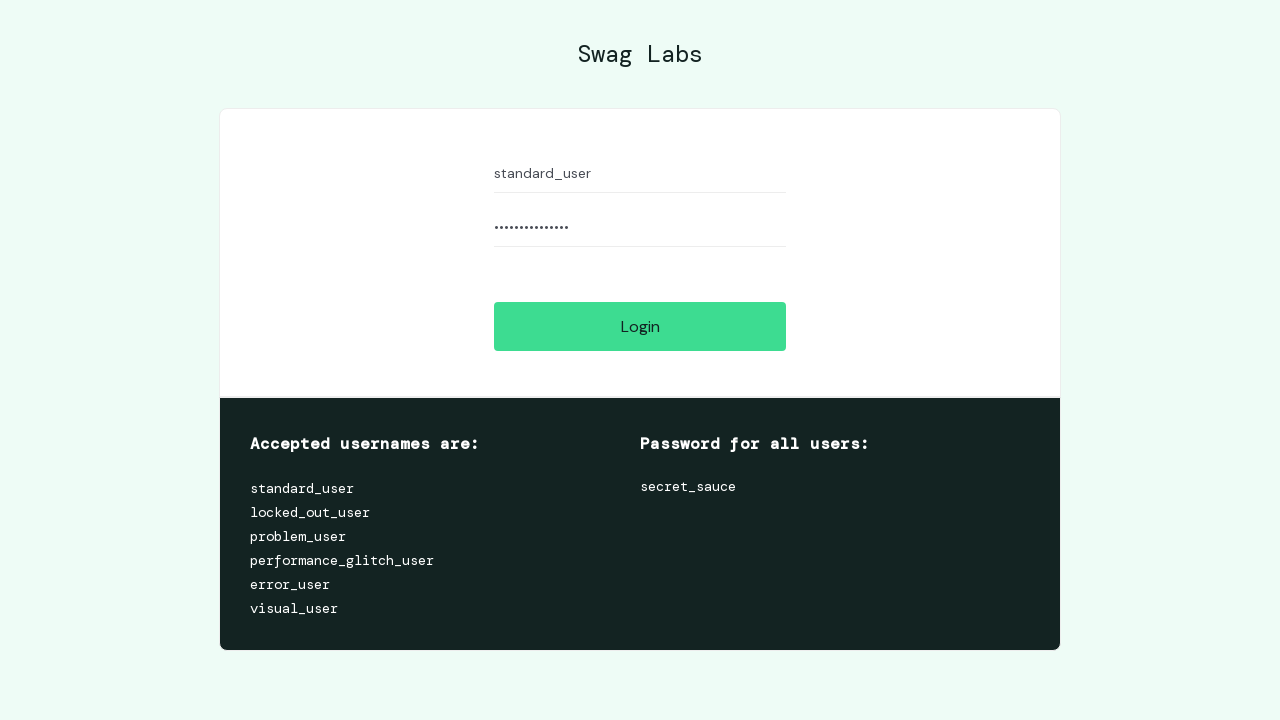

Clicked the login button to attempt authentication at (640, 326) on #login-button
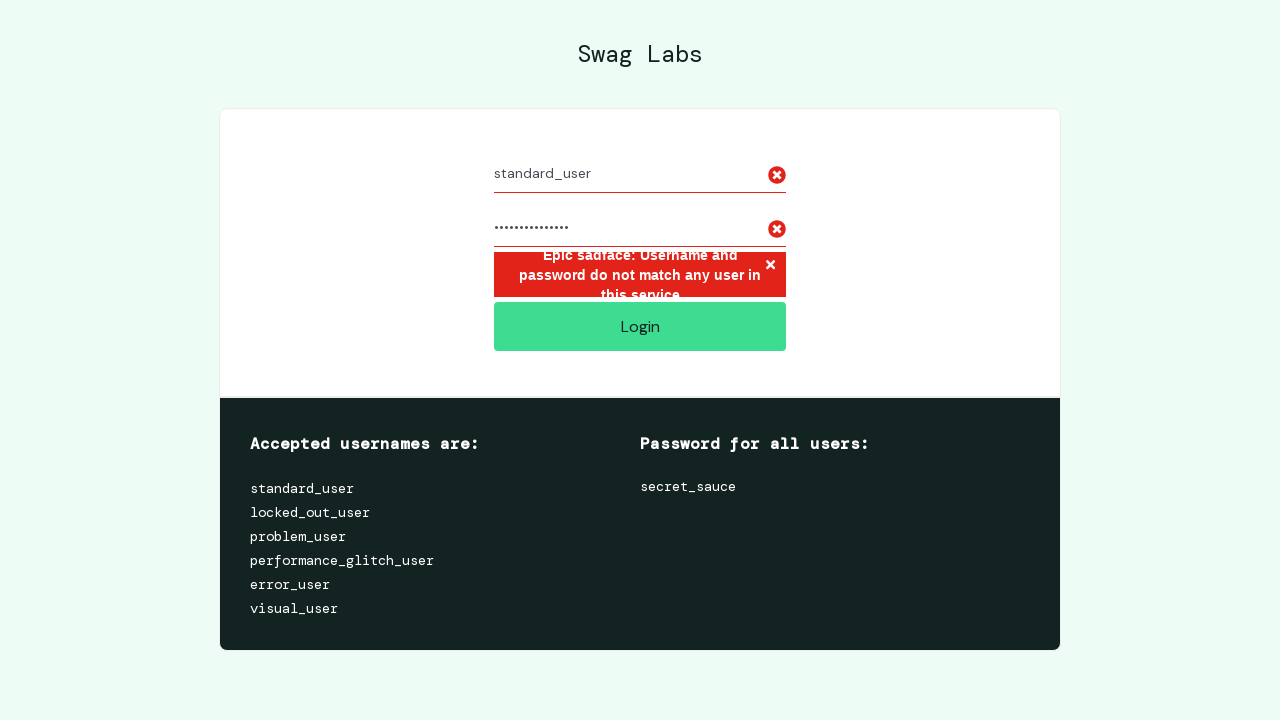

Error message appeared on the login page due to invalid credentials
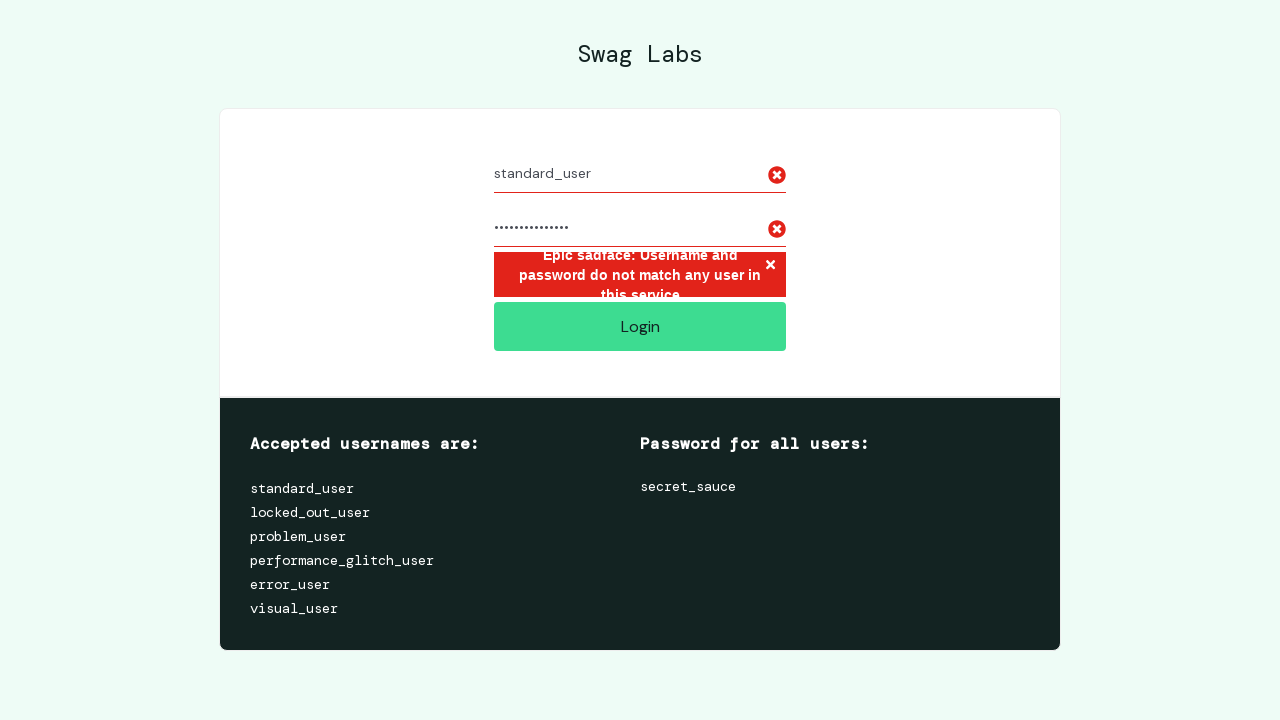

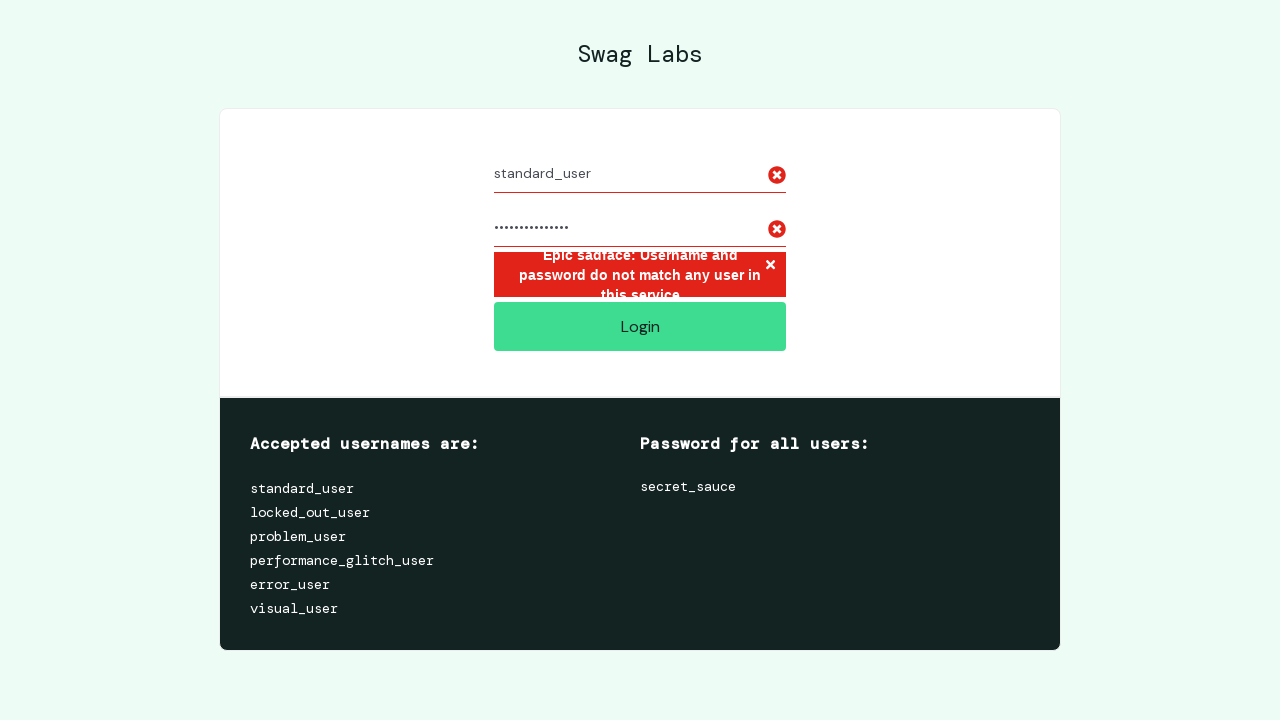